Tests accessibility of a webpage by navigating to it and waiting for the page to load, simulating what an accessibility testing tool would do

Starting URL: https://testingbot.com

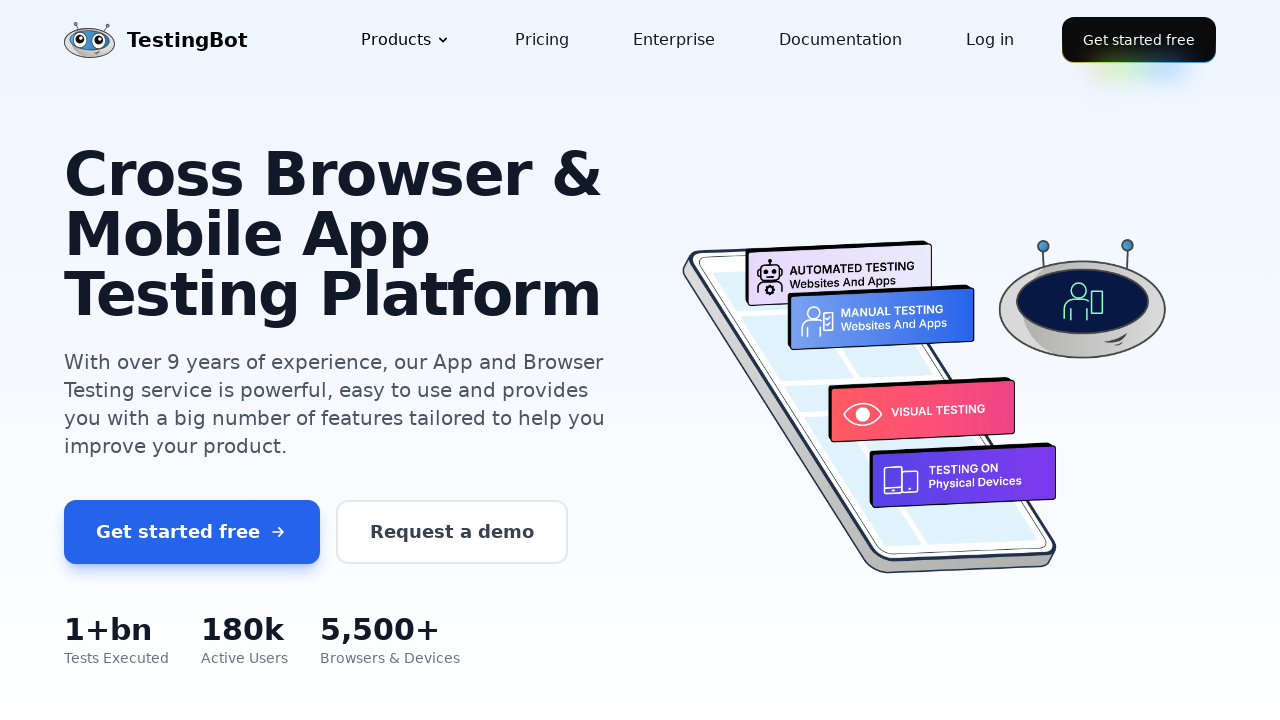

Waited for page to reach networkidle state
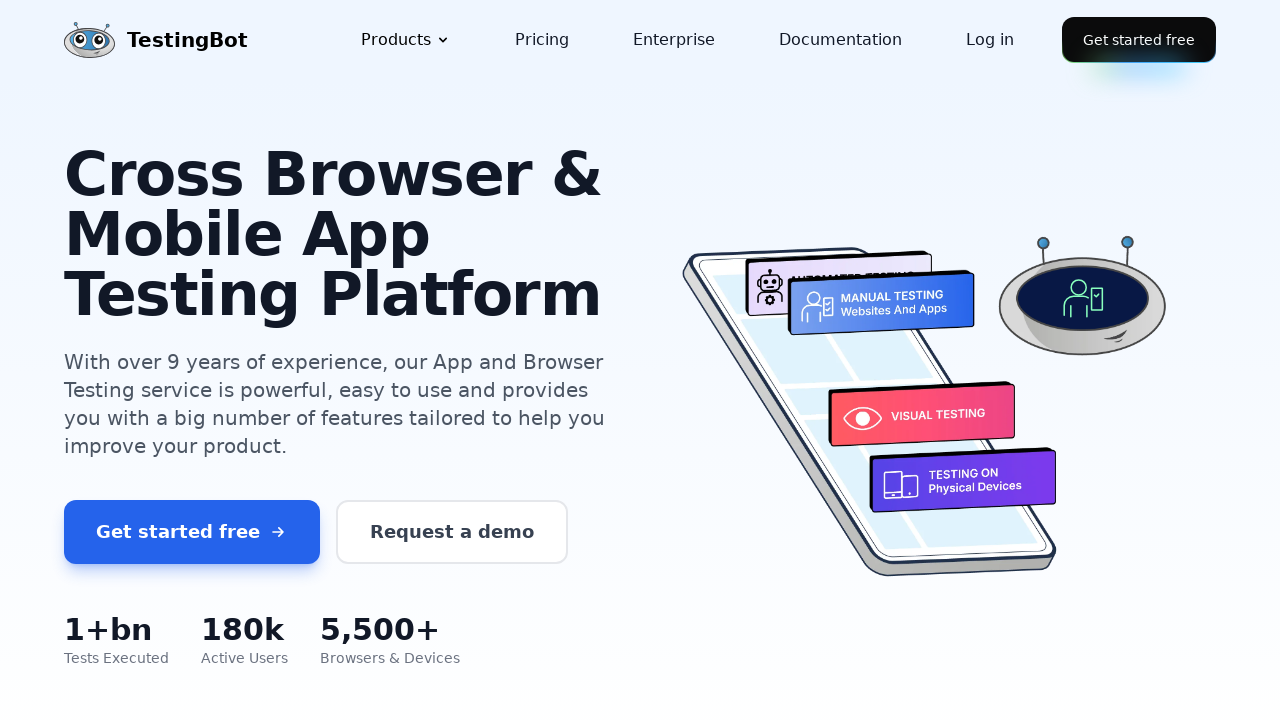

Verified body element is present on page
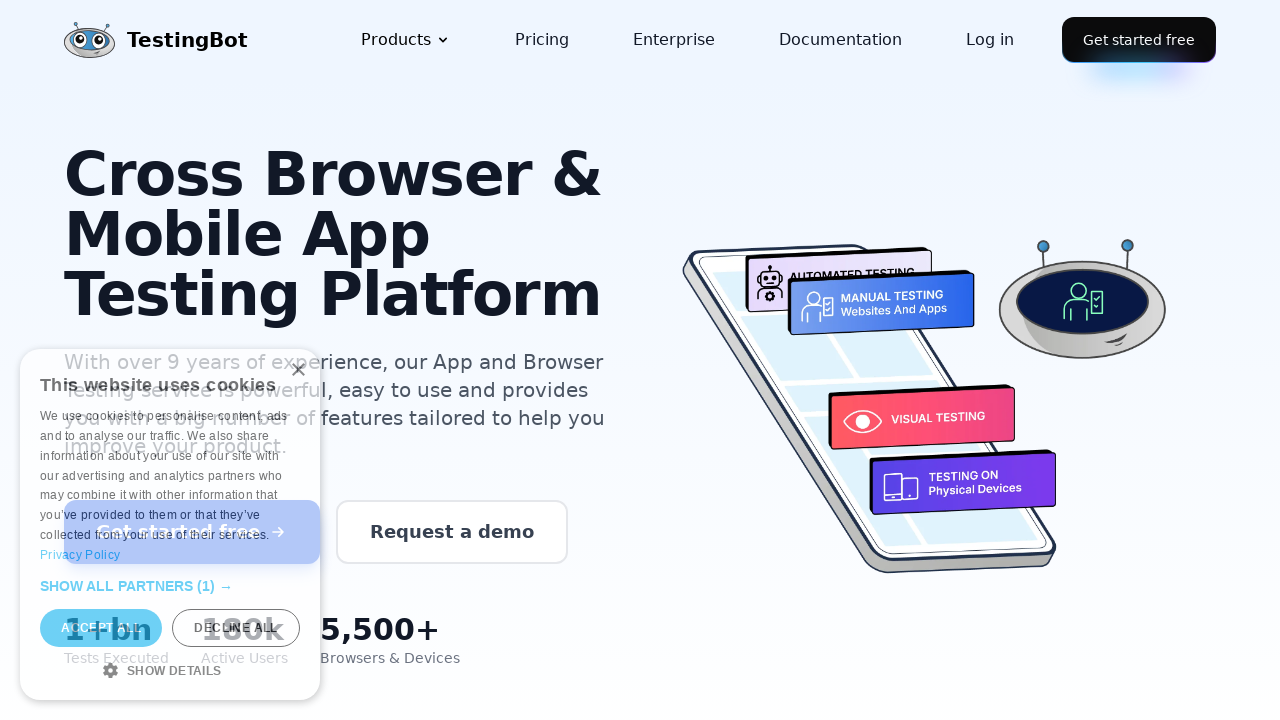

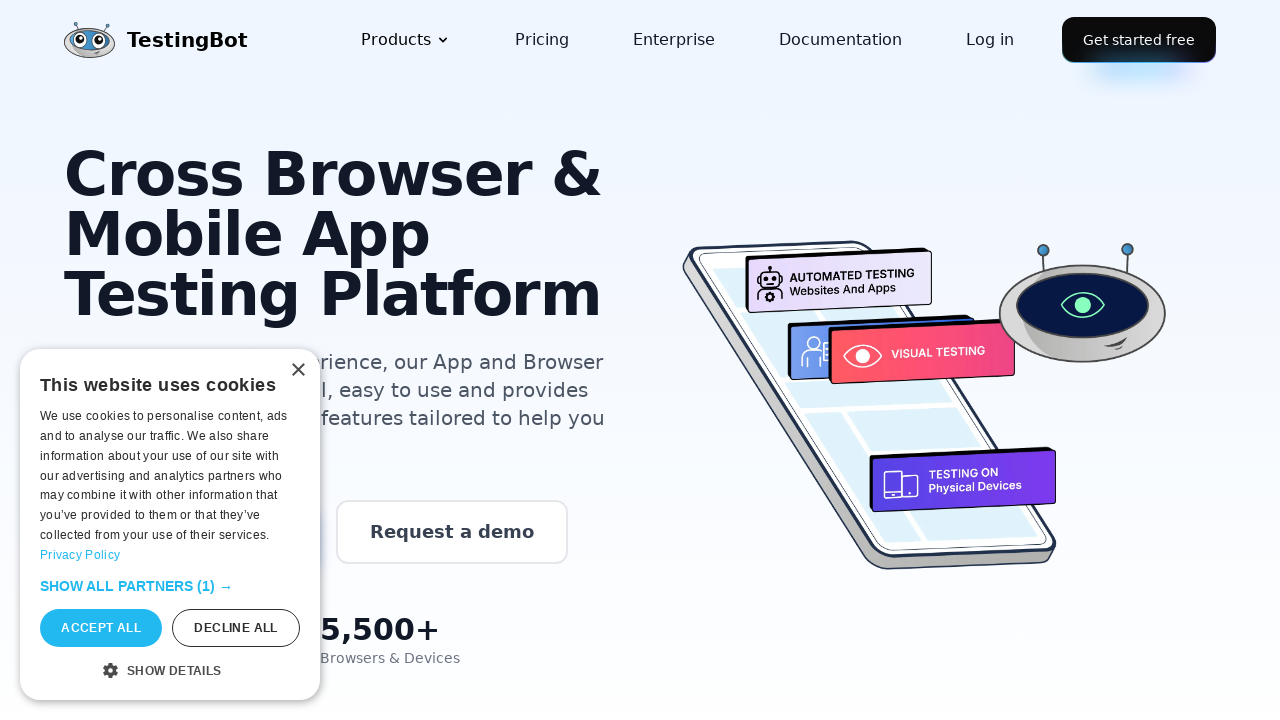